Tests drag and drop functionality by dragging an element and dropping it onto another element

Starting URL: https://awesomeqa.com/selenium/mouse_interaction.html

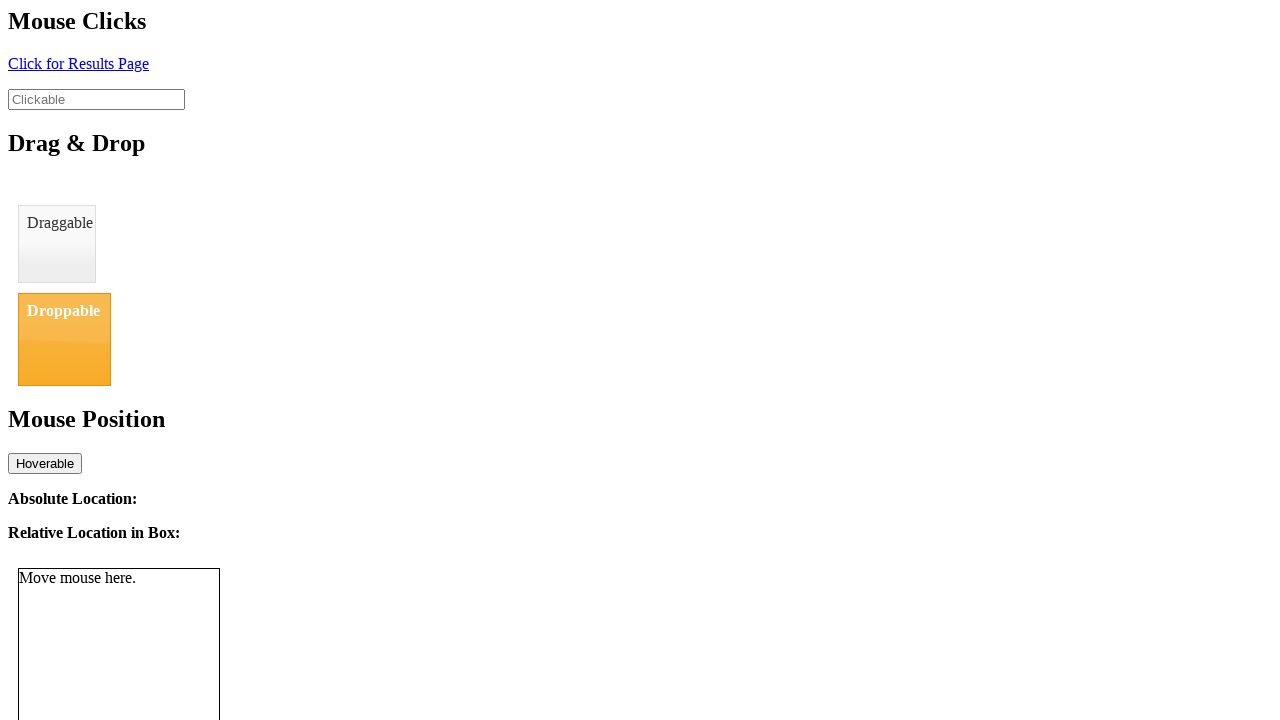

Located draggable element
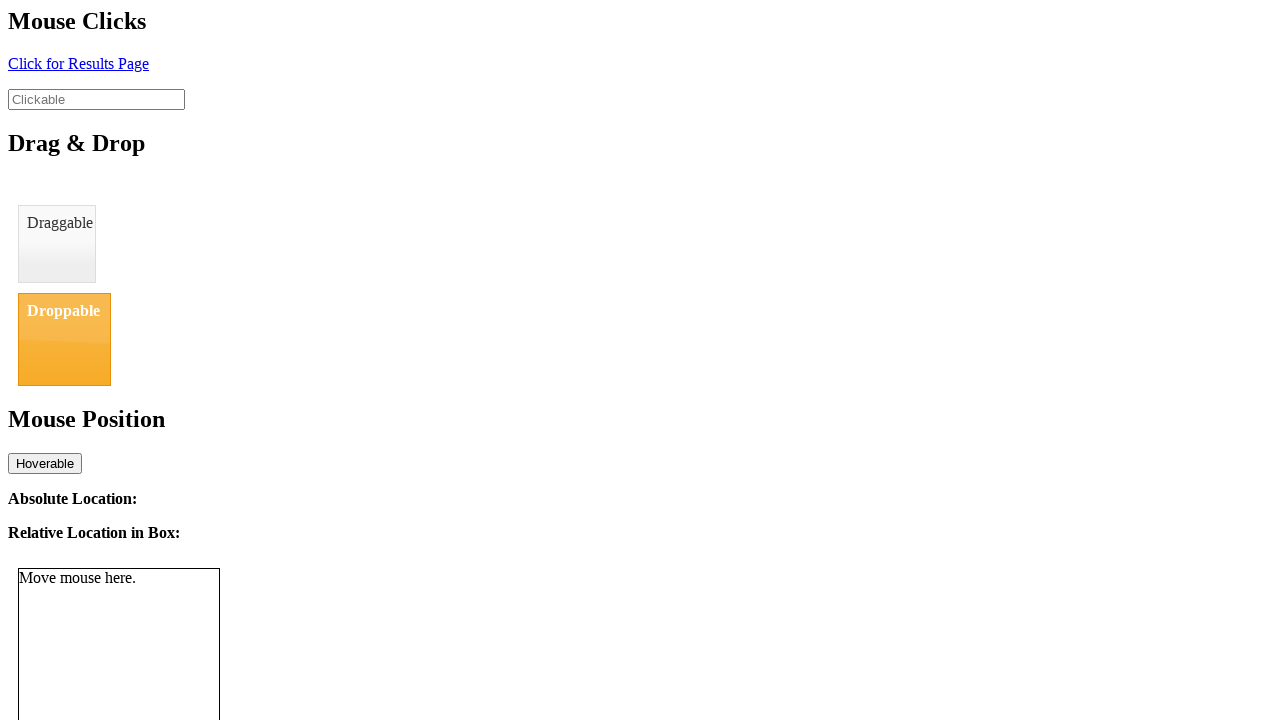

Located droppable element
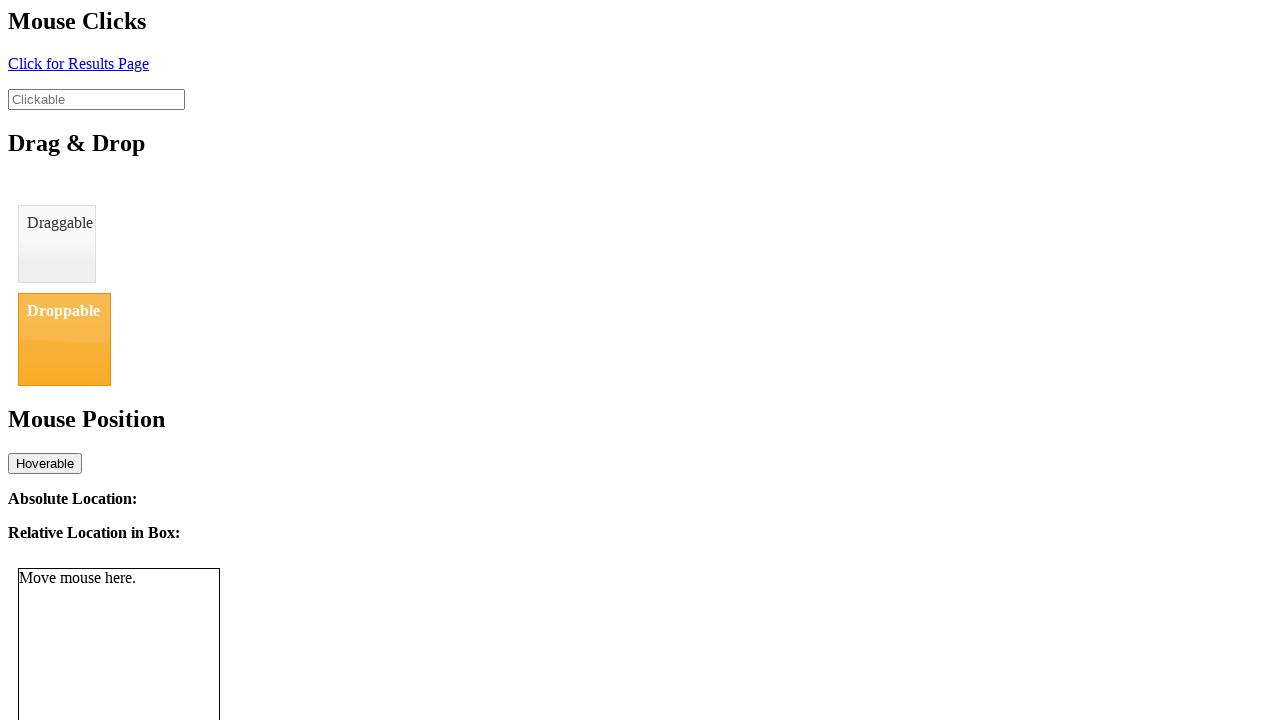

Dragged element to drop target at (64, 339)
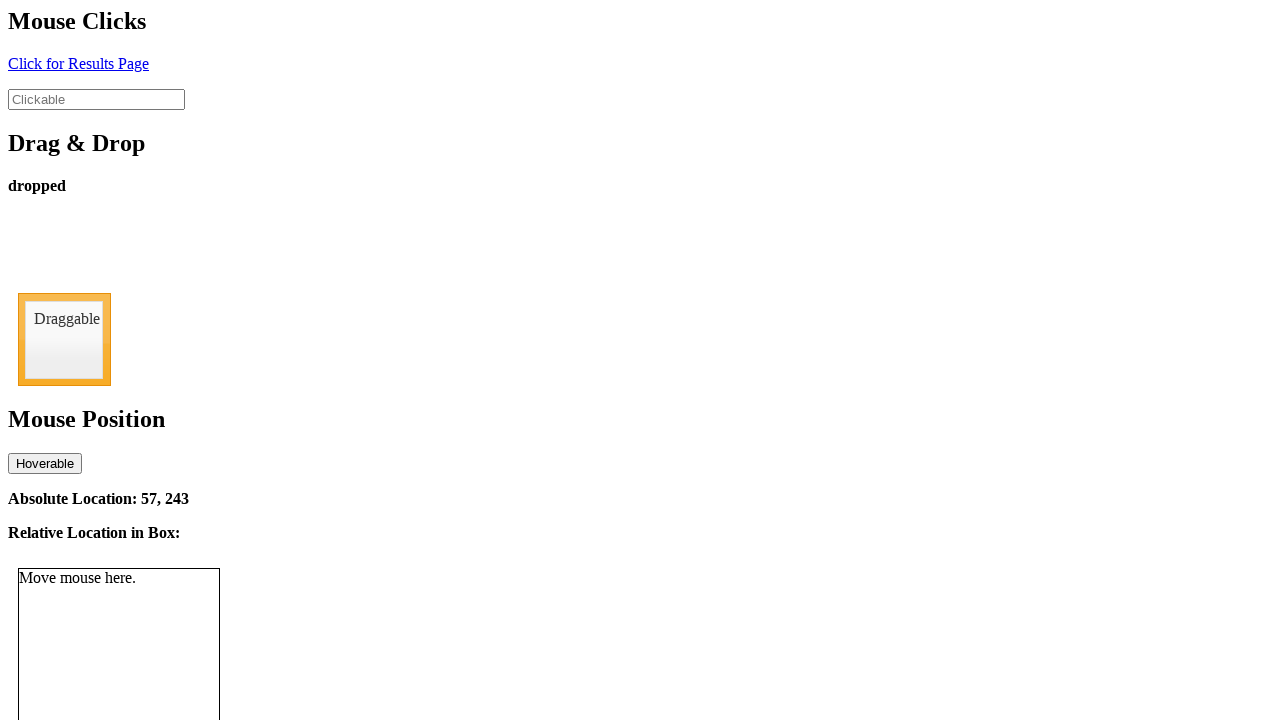

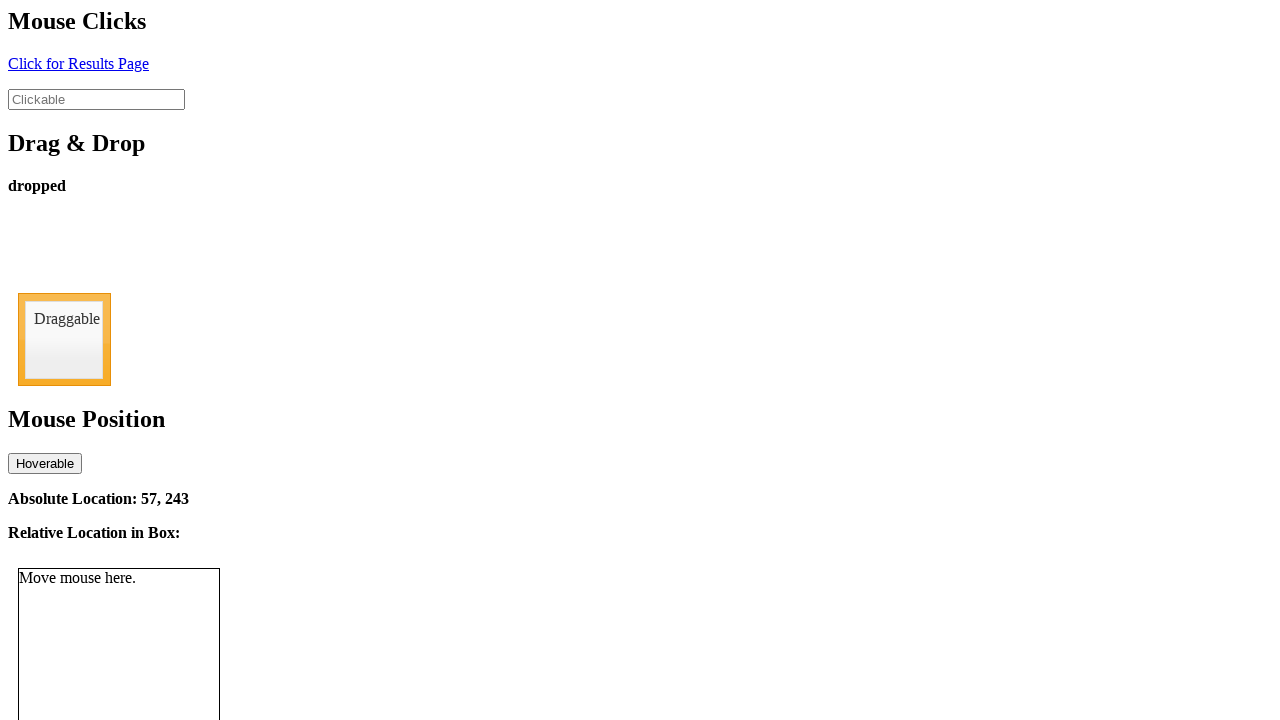